Tests the "Click Me" button functionality on DemoQA by clicking the button and verifying that the correct dynamic click message appears and that the button remains enabled.

Starting URL: https://demoqa.com/buttons

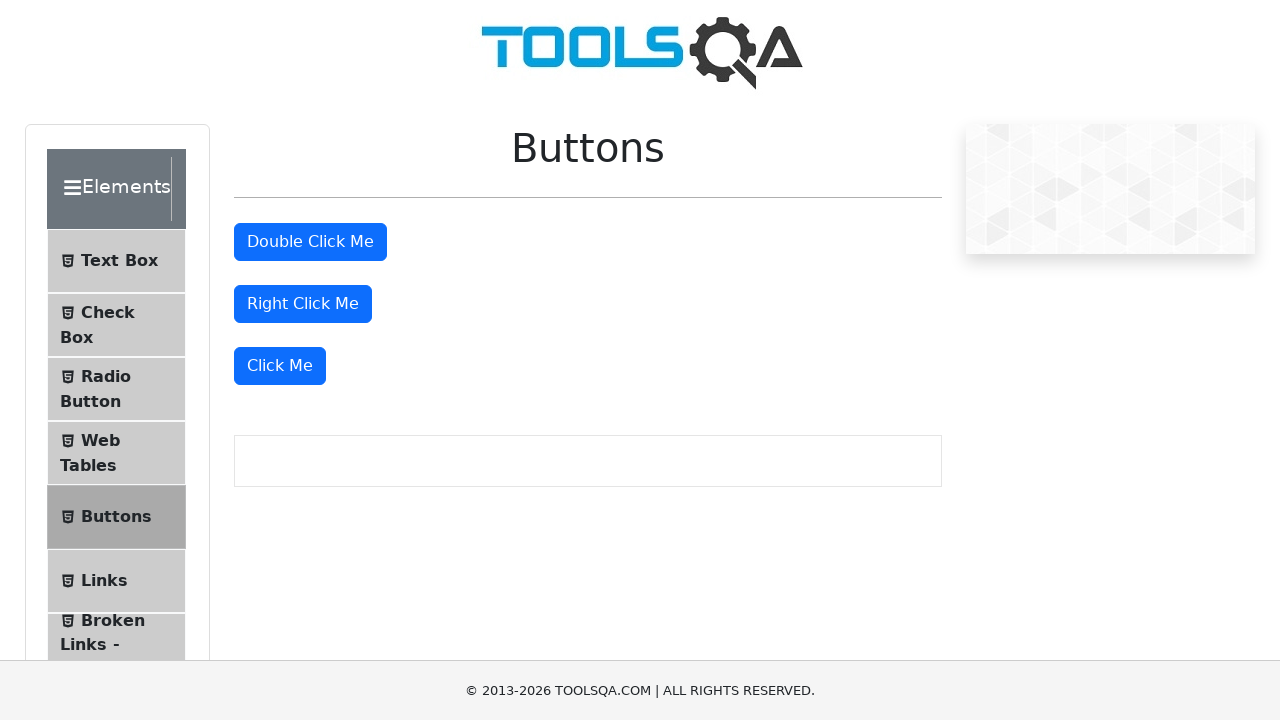

Clicked the 'Click Me' button at (280, 366) on text='Click Me'
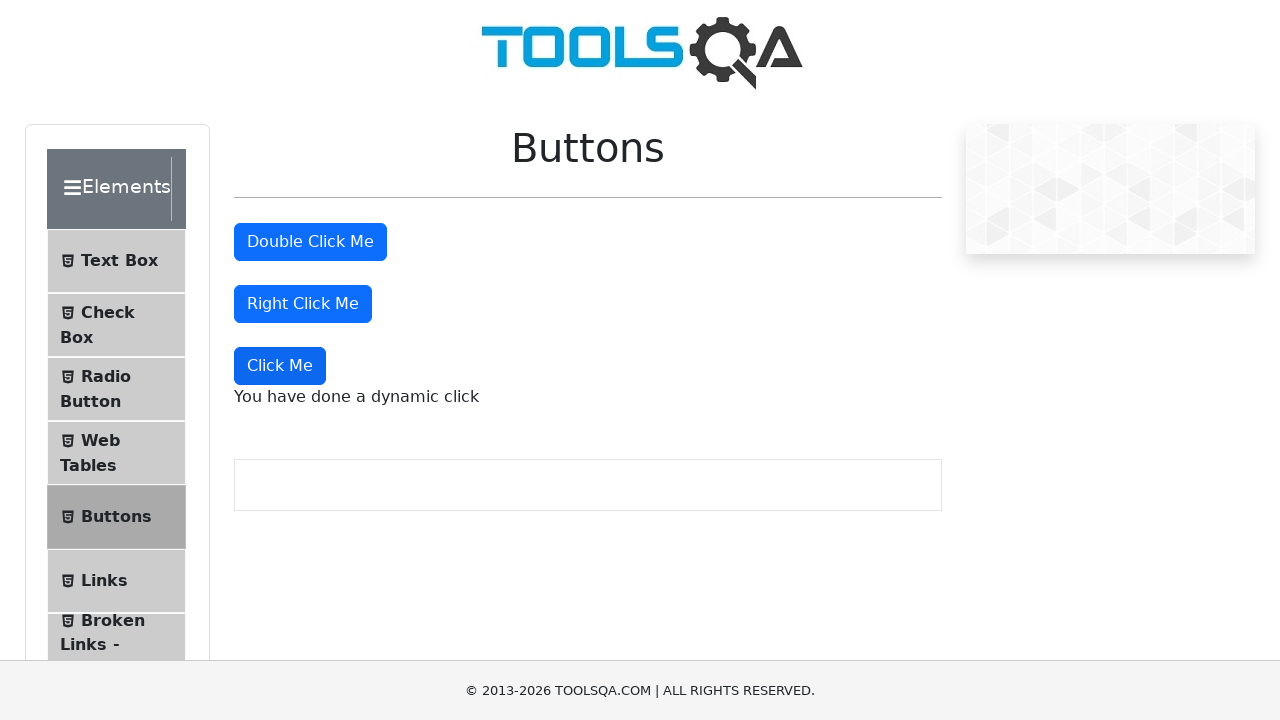

Dynamic click message element appeared
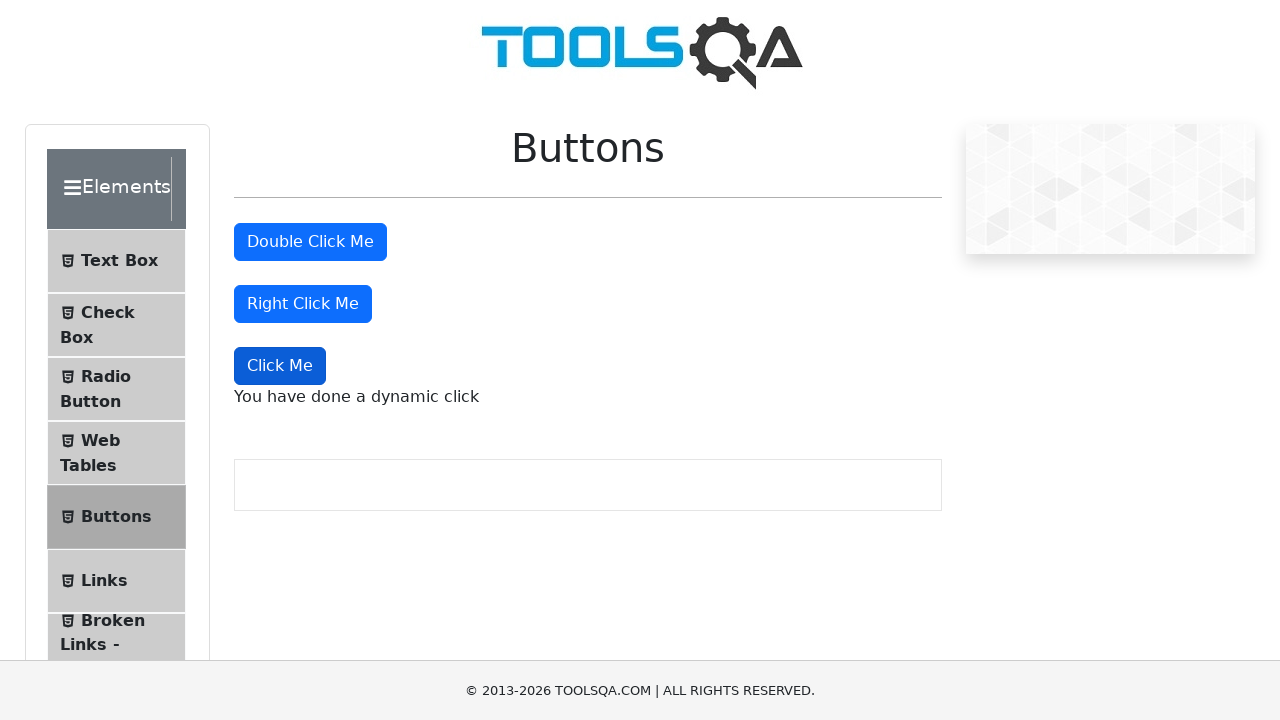

Verified dynamic click message displays correct text: 'You have done a dynamic click'
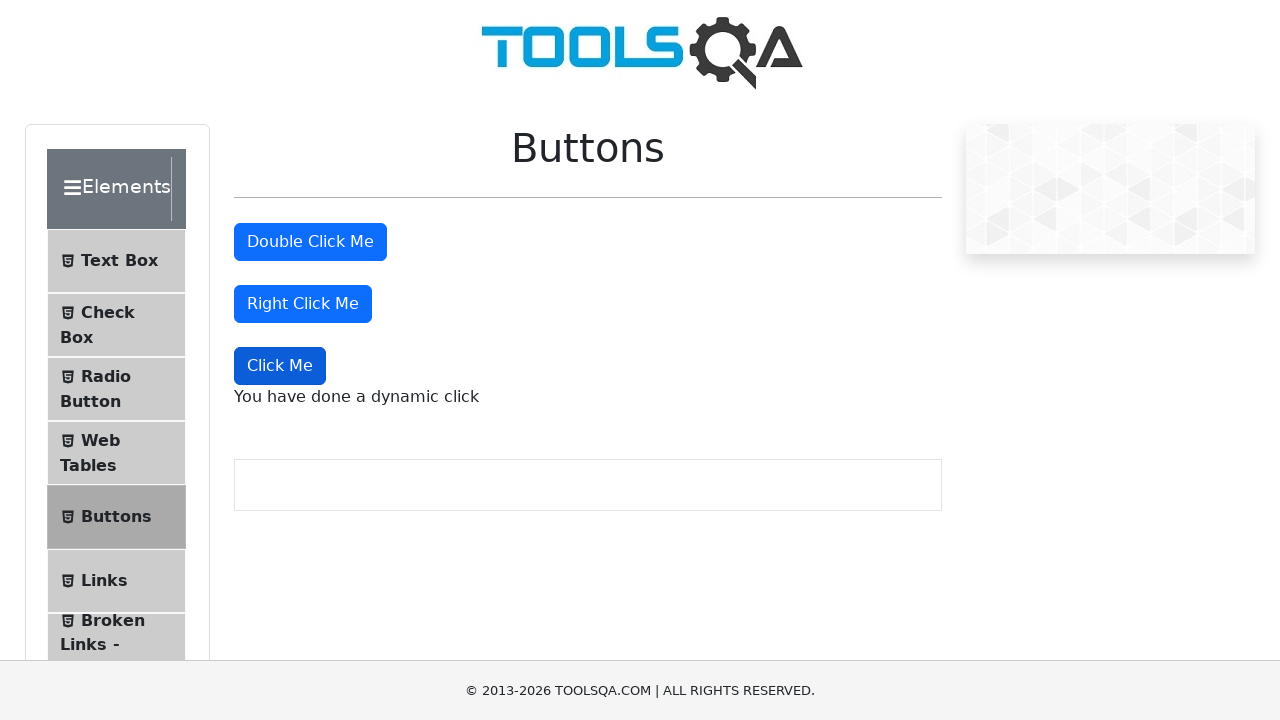

Located the 'Click Me' button element
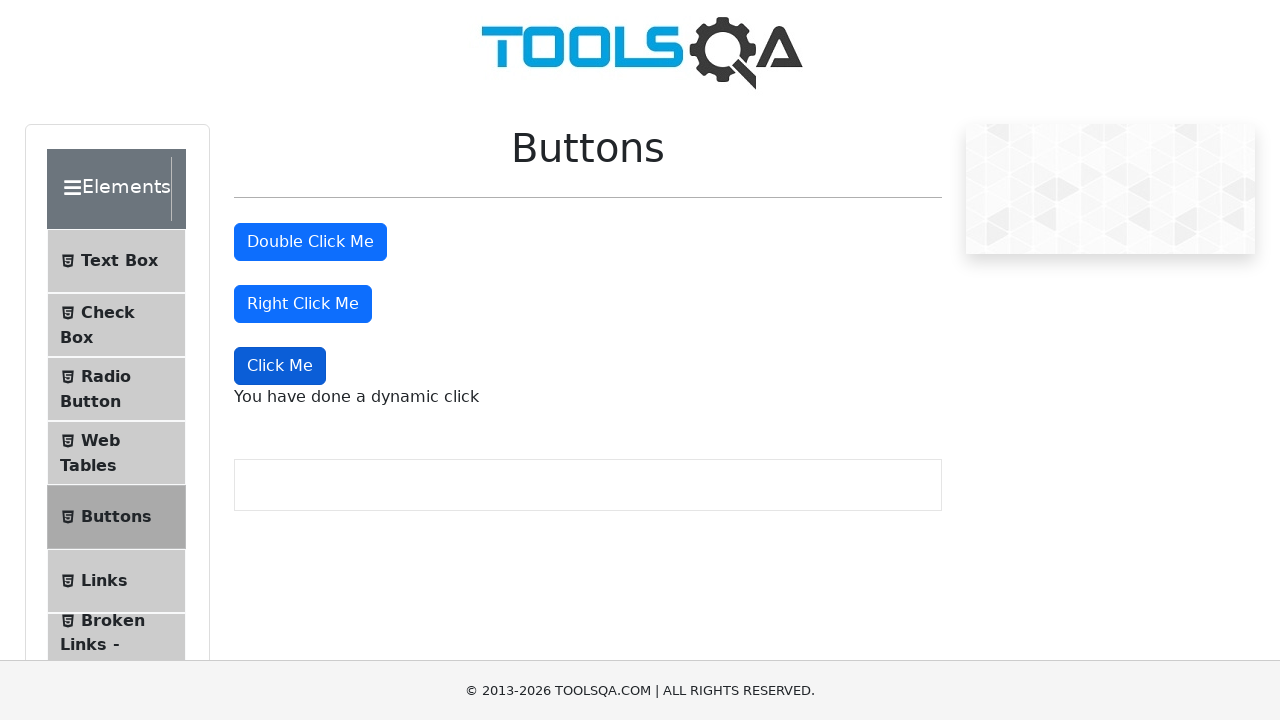

Verified the 'Click Me' button is enabled
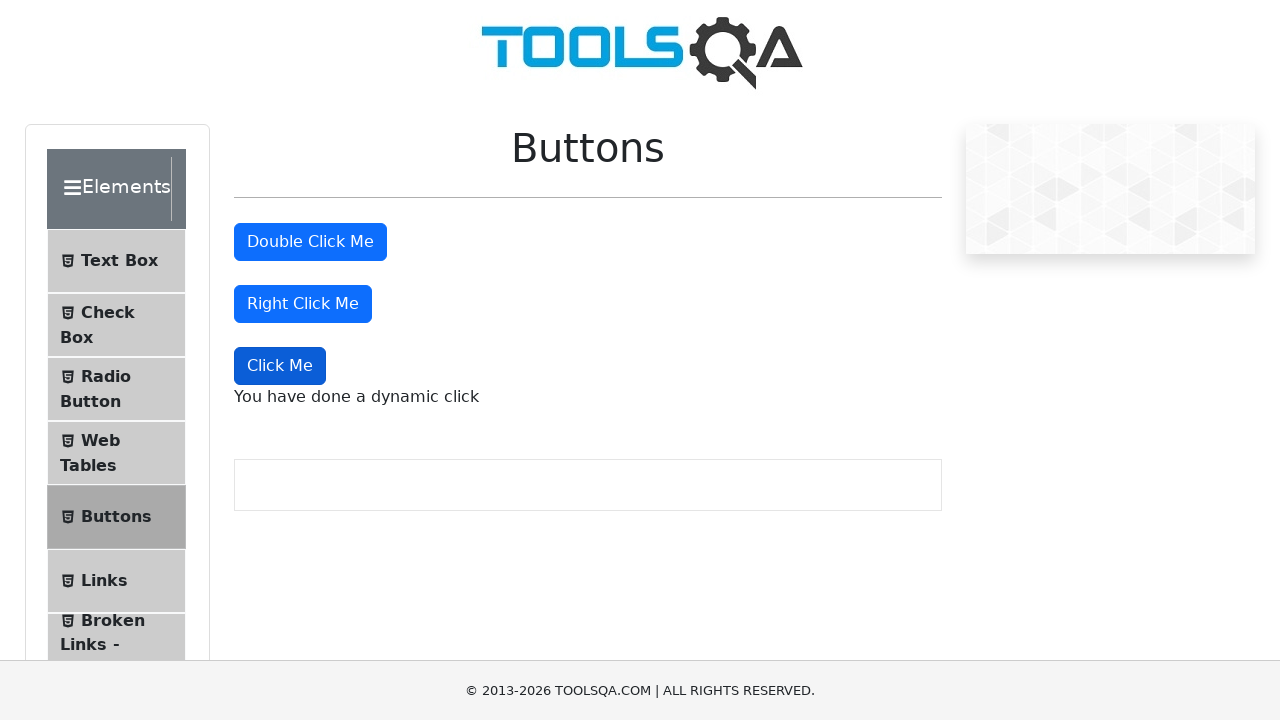

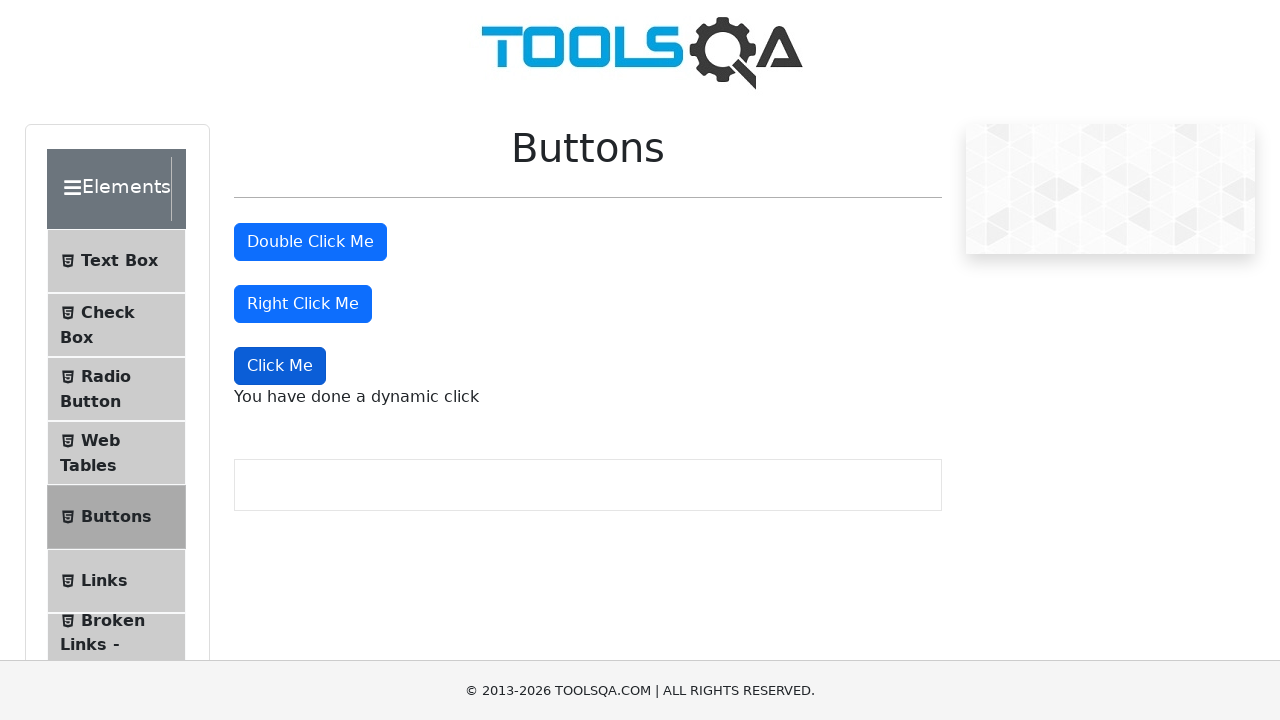